Tests that the main section and footer become visible when items are added to the todo list.

Starting URL: https://demo.playwright.dev/todomvc

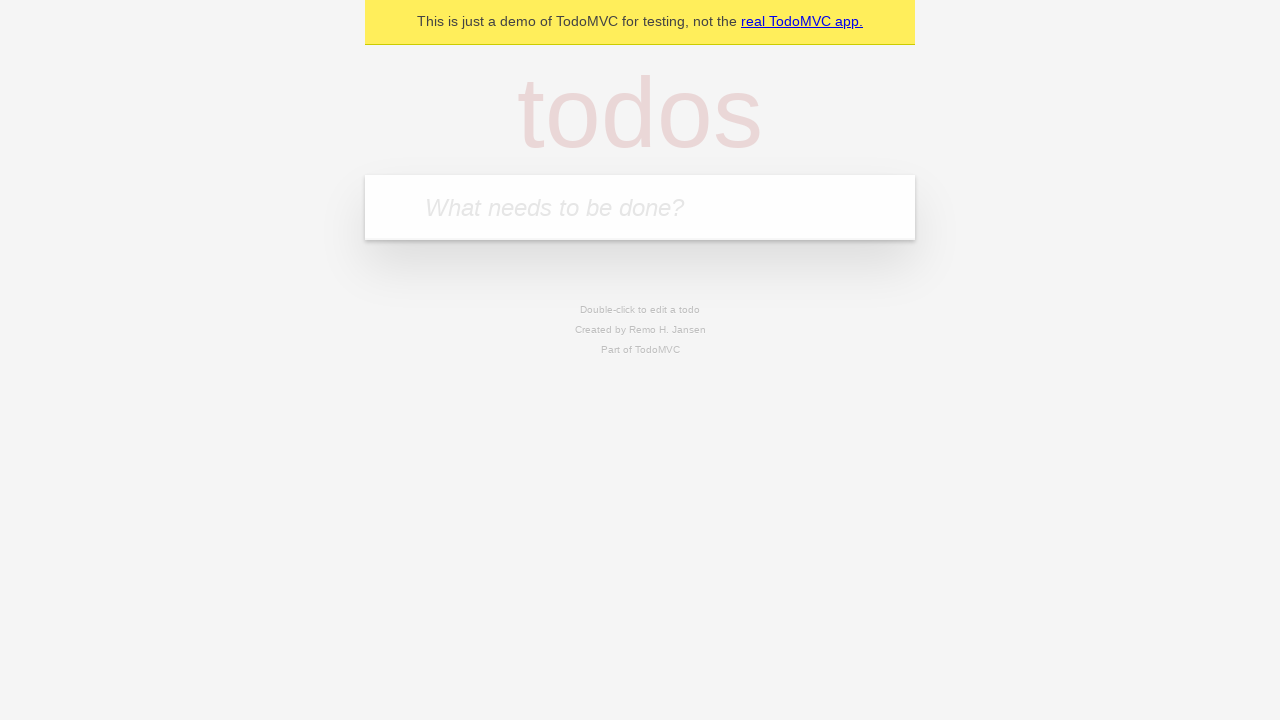

Filled new todo input field with 'buy some cheese' on .new-todo
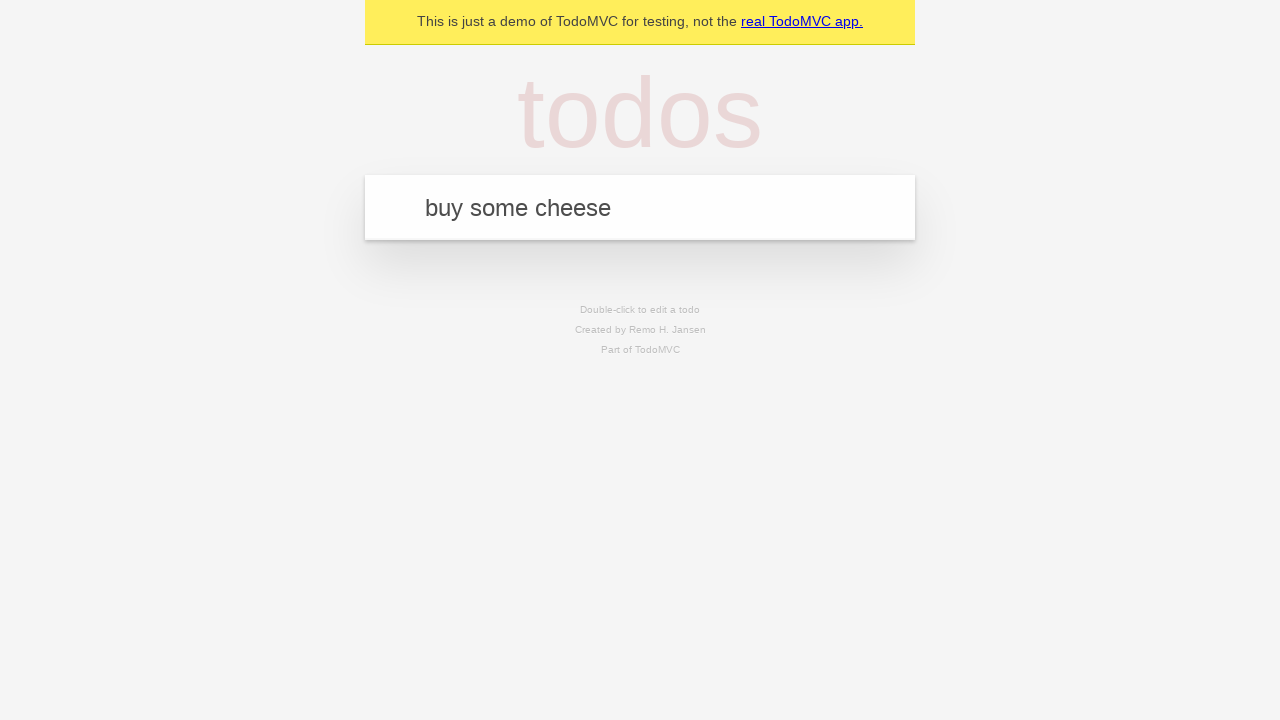

Pressed Enter to add the todo item on .new-todo
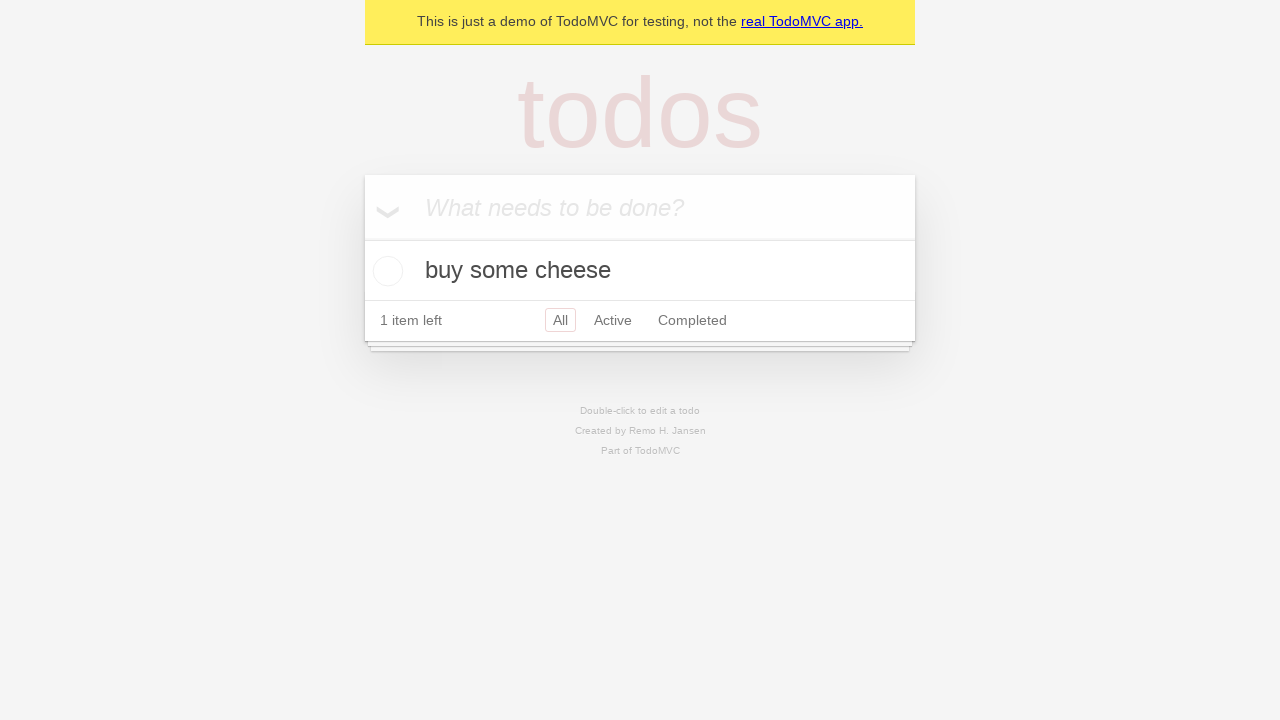

Main section appeared after adding item
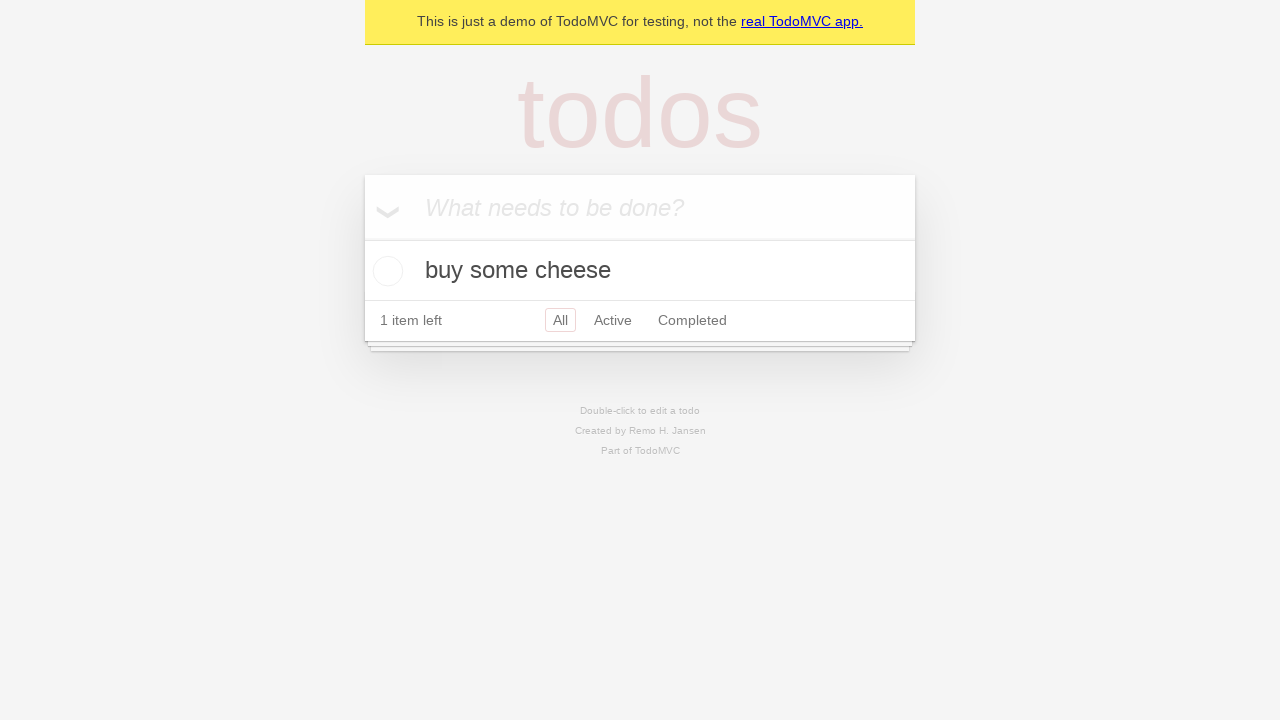

Footer section appeared after adding item
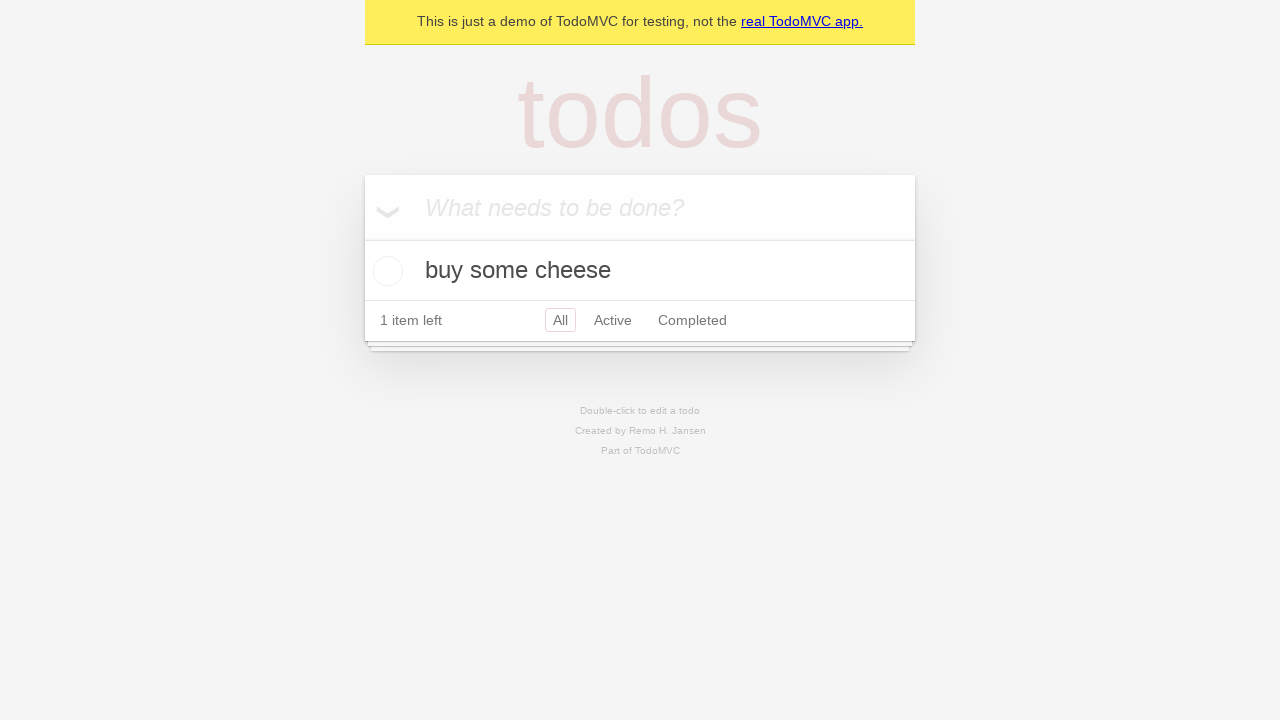

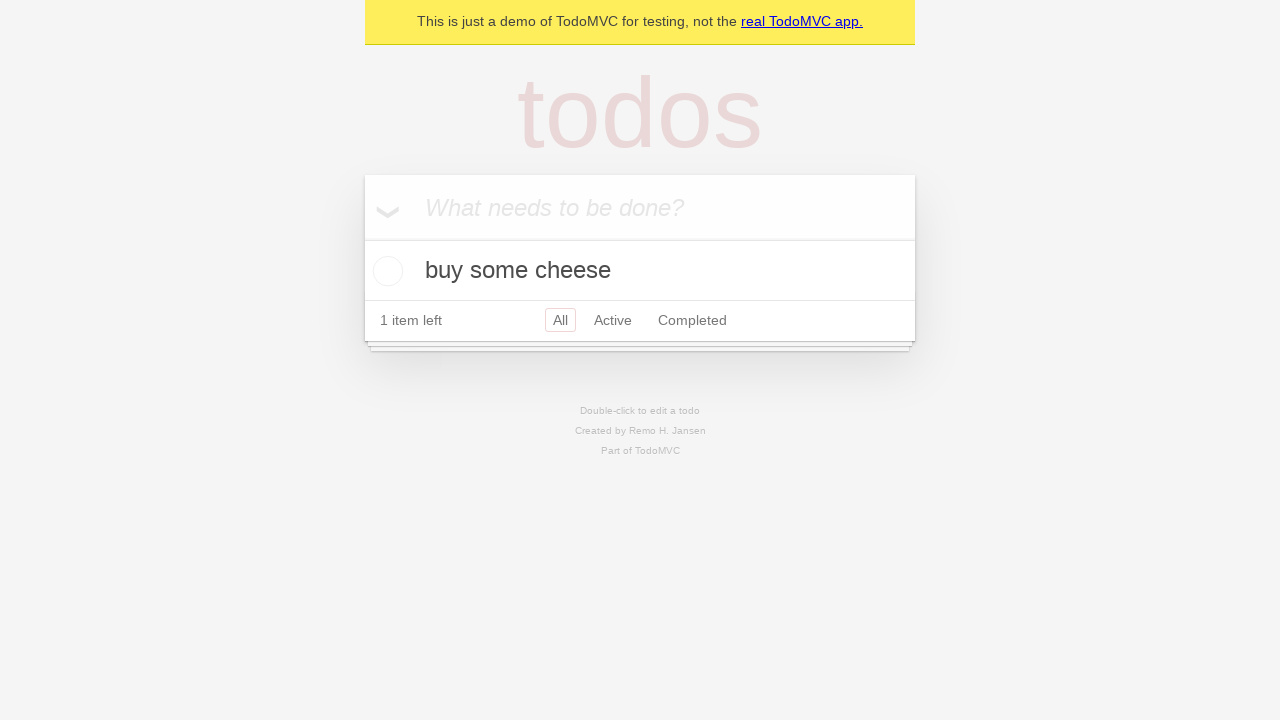